Tests a basic calculator web application by entering two numbers, selecting the Add operation, and clicking calculate to verify the sum functionality.

Starting URL: https://testsheepnz.github.io/BasicCalculator.html

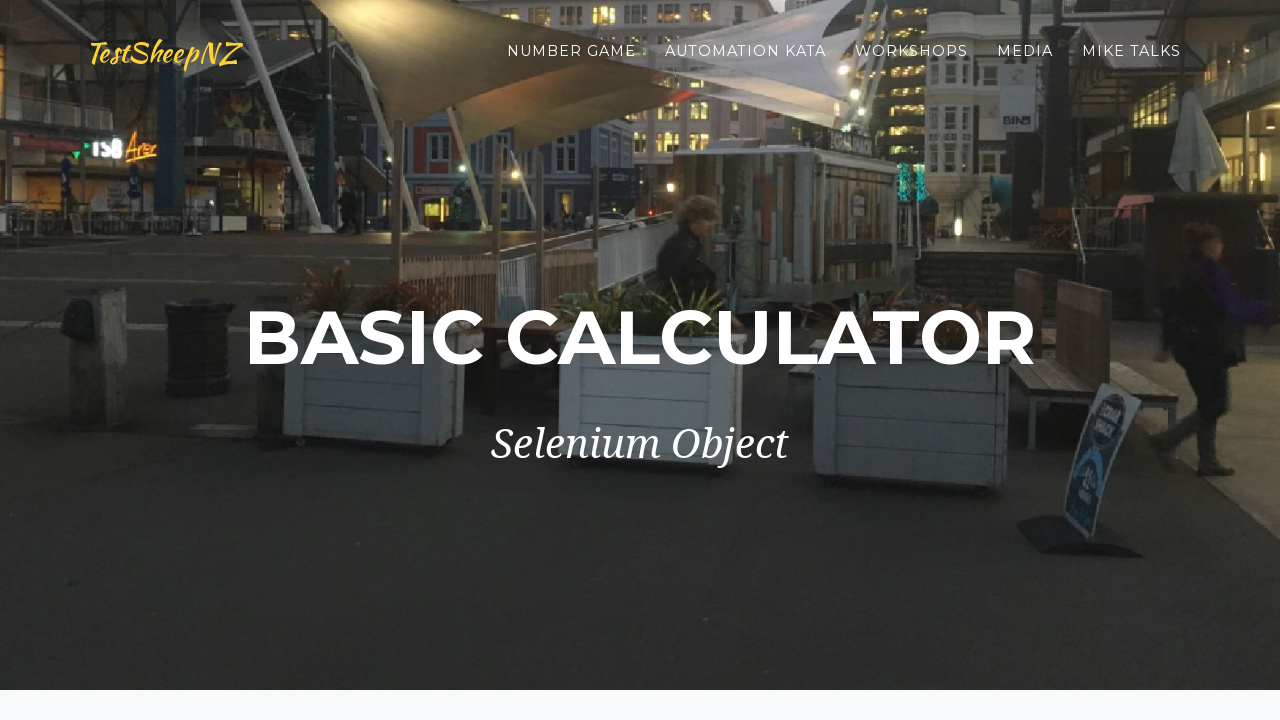

Filled first number field with '5' on #number1Field
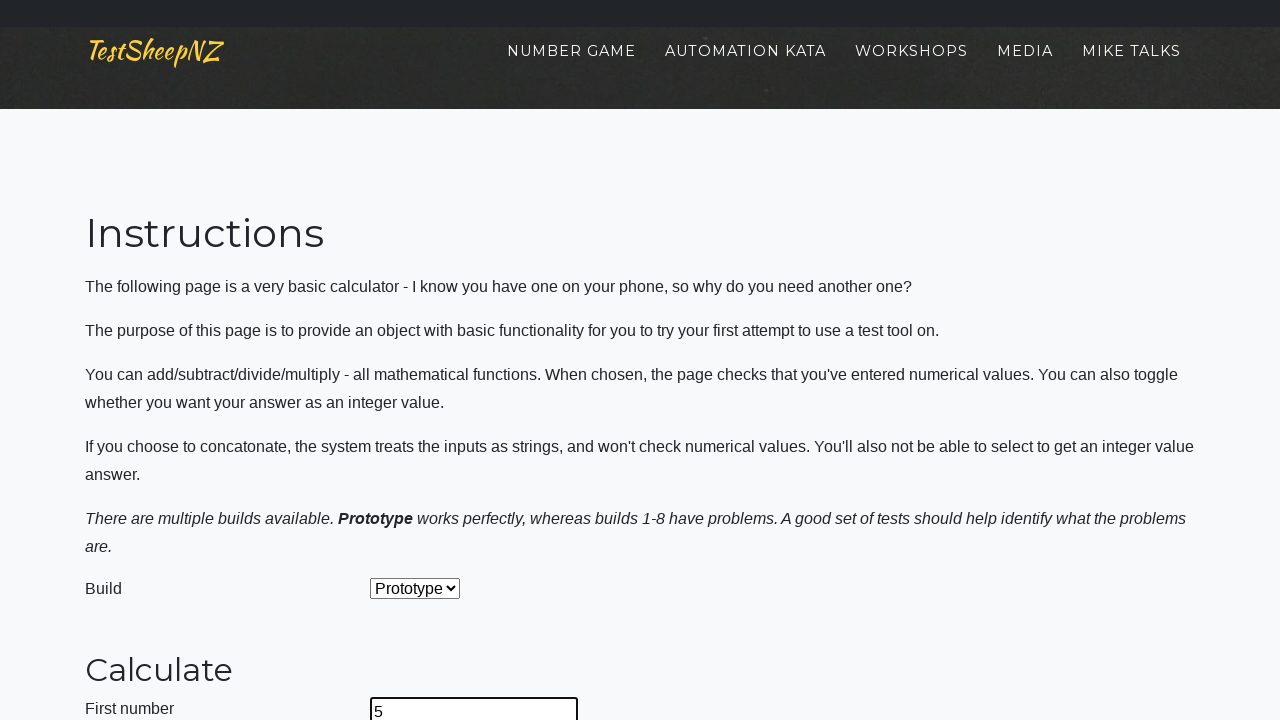

Filled second number field with '7' on #number2Field
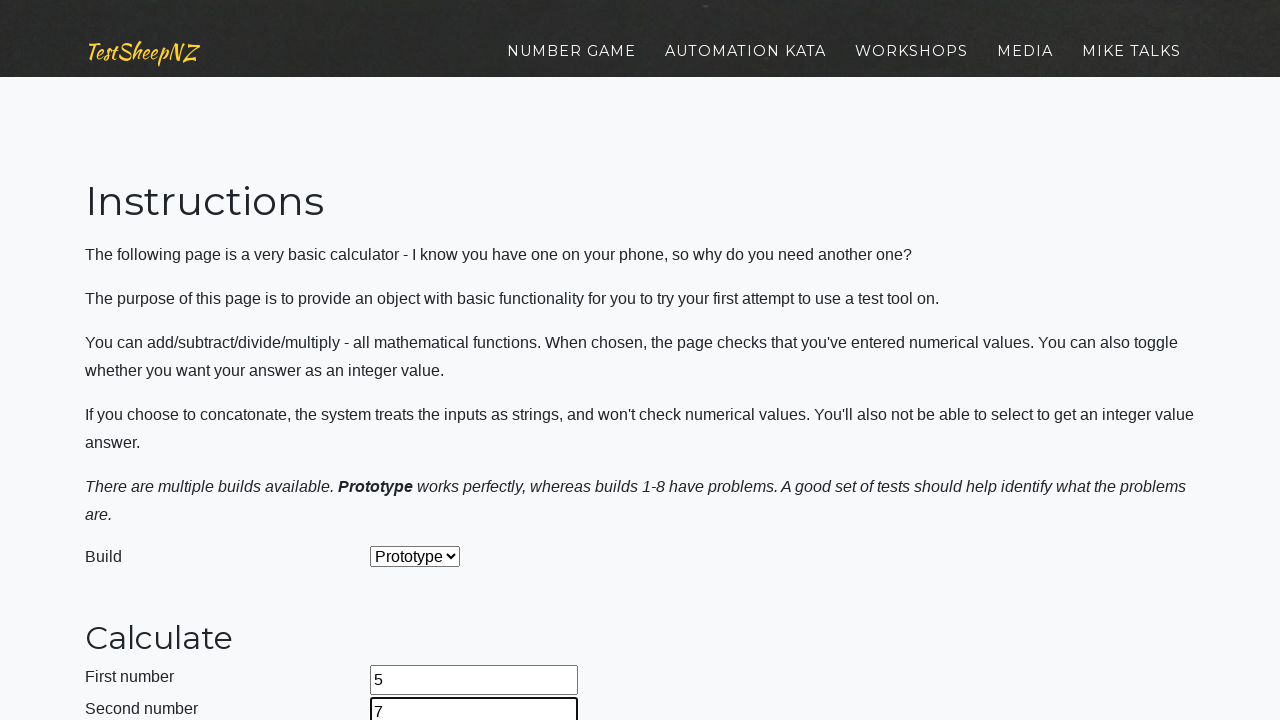

Selected 'Add' operation from dropdown on #selectOperationDropdown
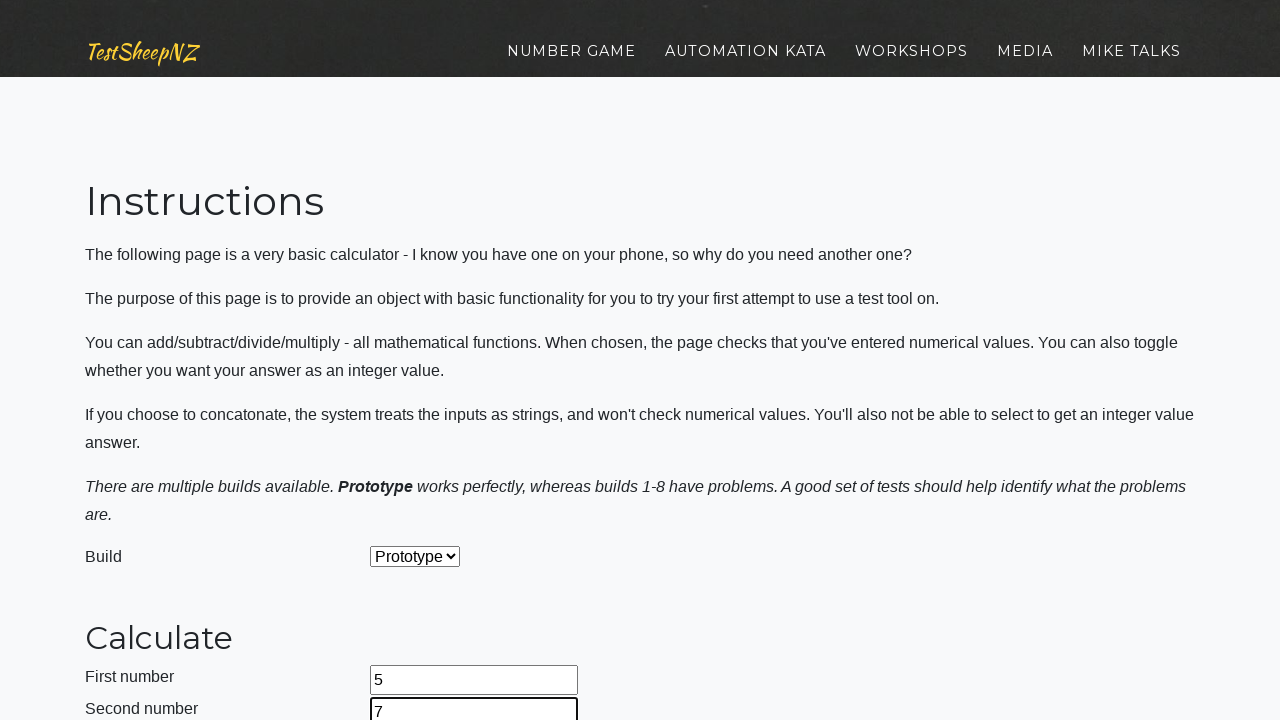

Clicked calculate button at (422, 361) on #calculateButton
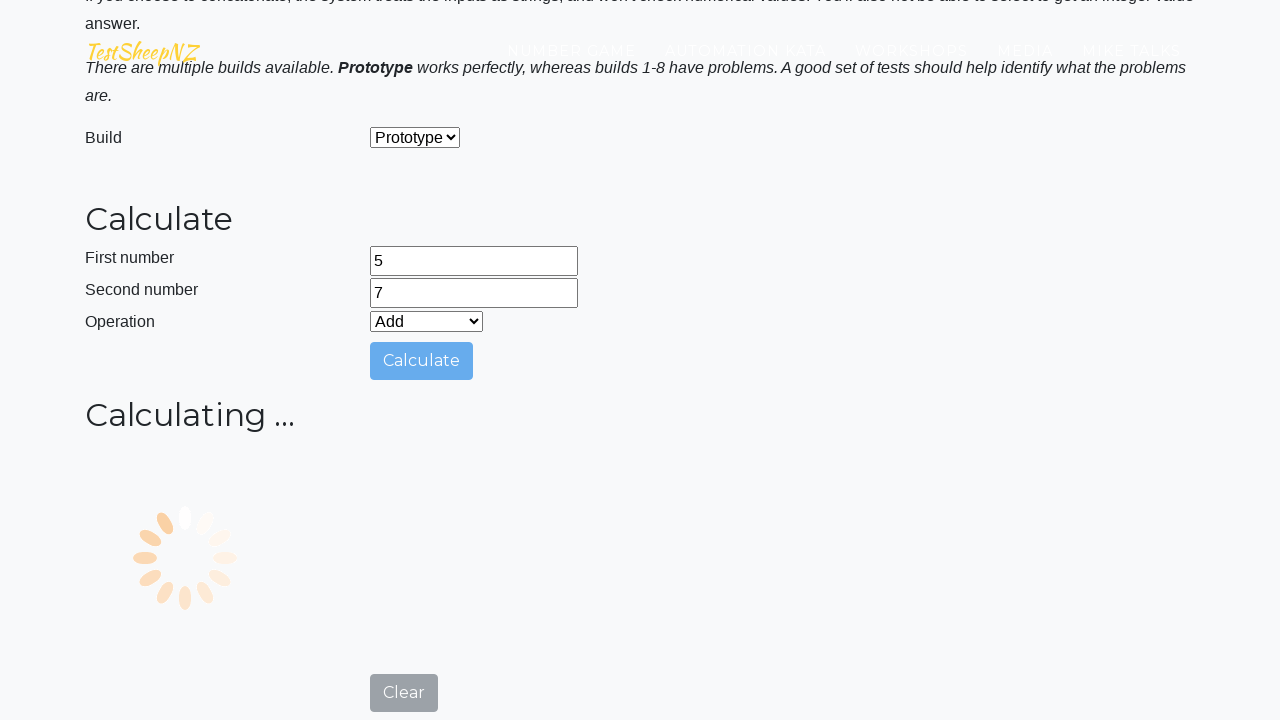

Result field appeared with the sum
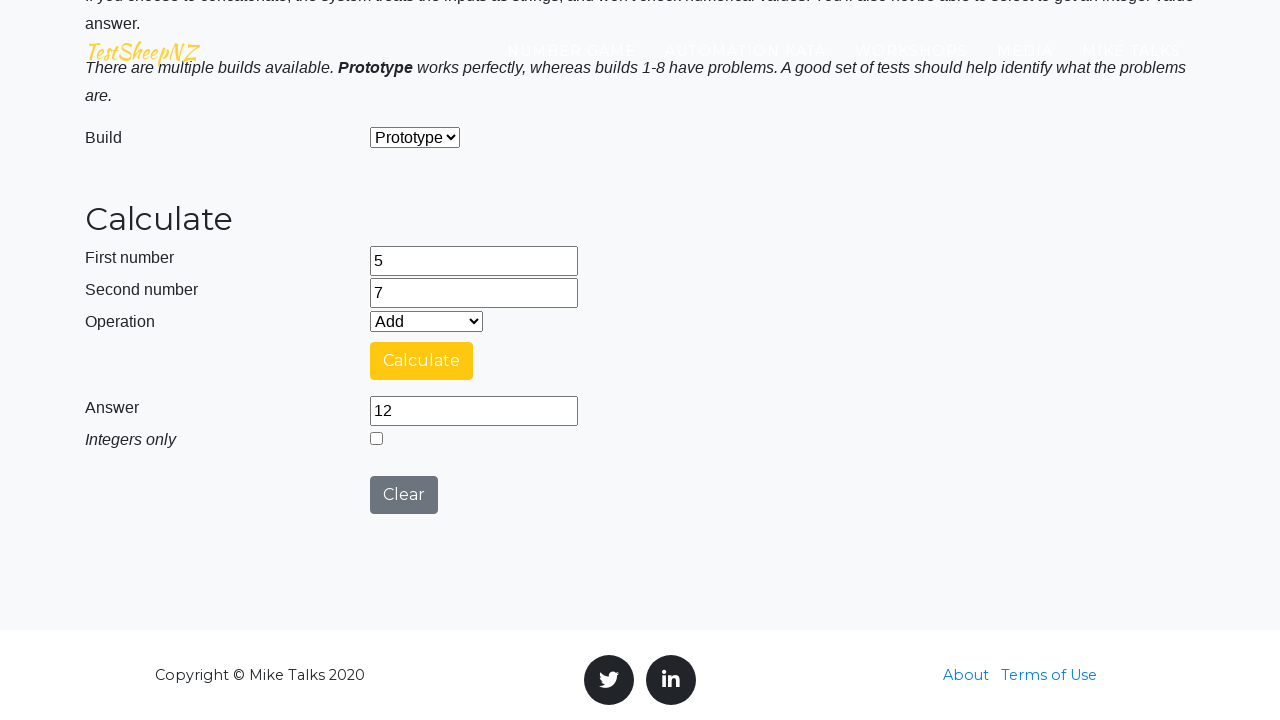

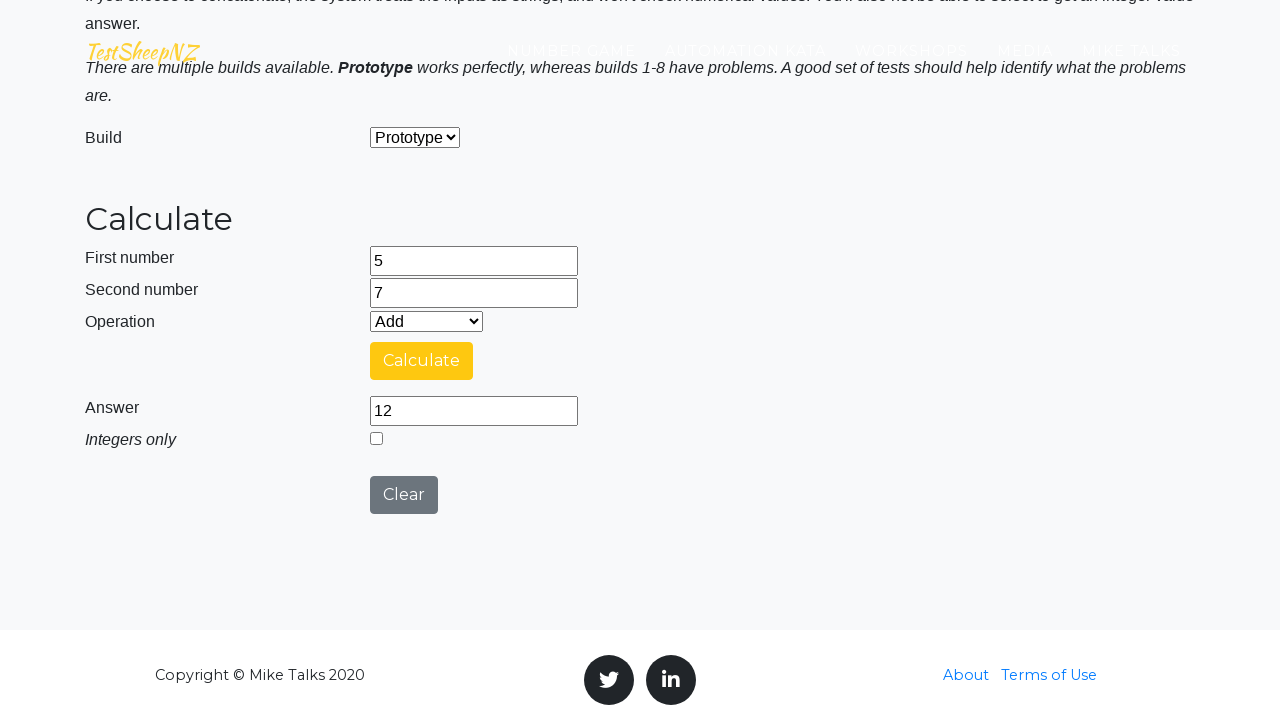